Tests dropdown select functionality by reading two numbers from the page, calculating their sum, and selecting the matching option from a dropdown before submitting.

Starting URL: https://suninjuly.github.io/selects1.html

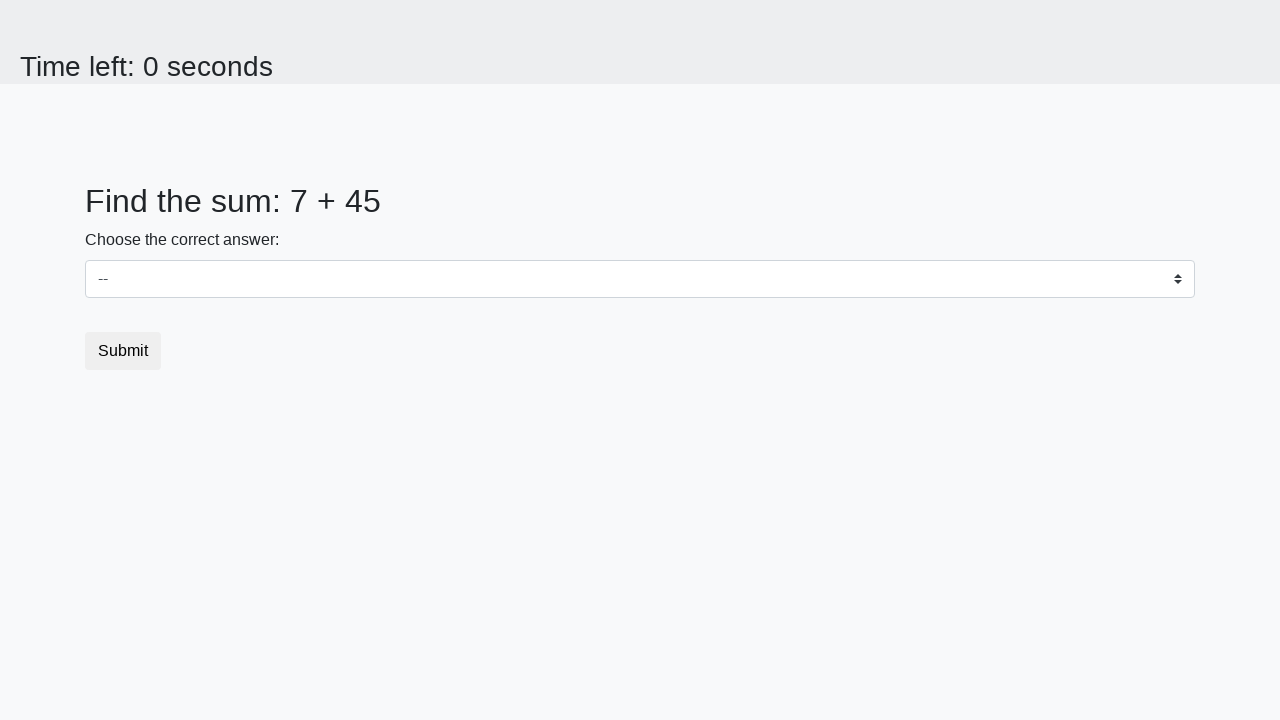

Retrieved first number from #num1 element
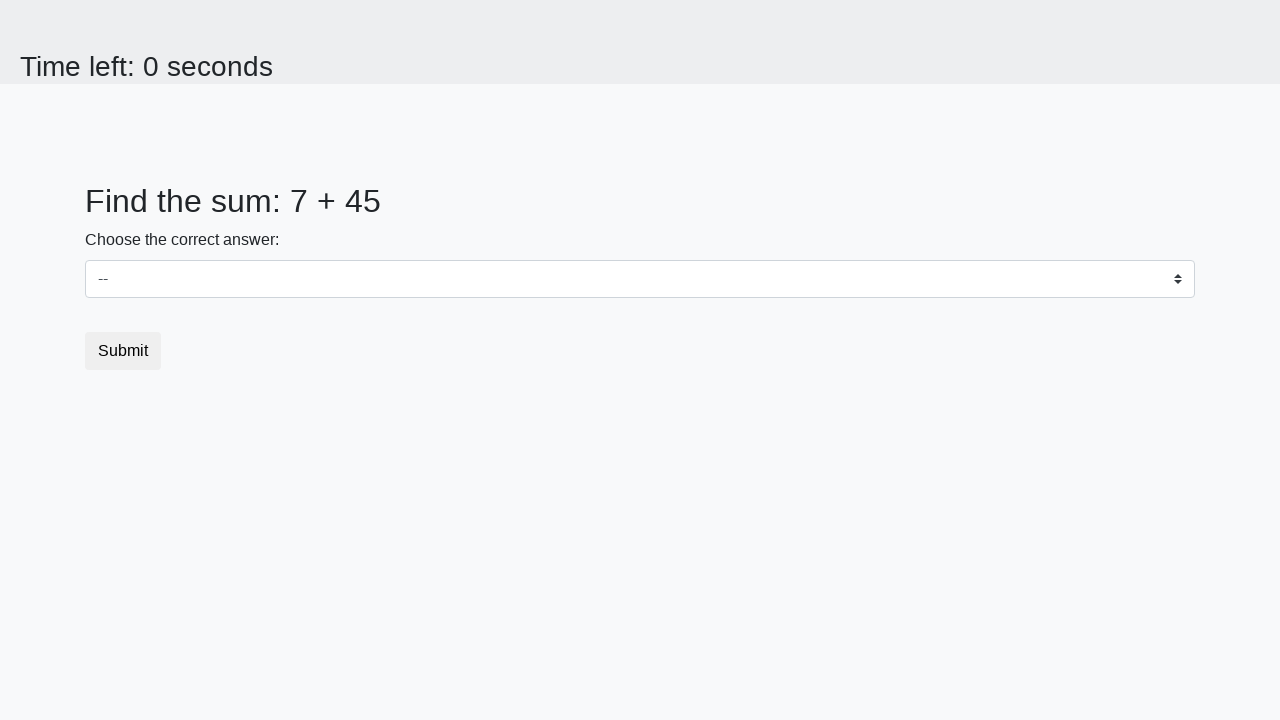

Retrieved second number from #num2 element
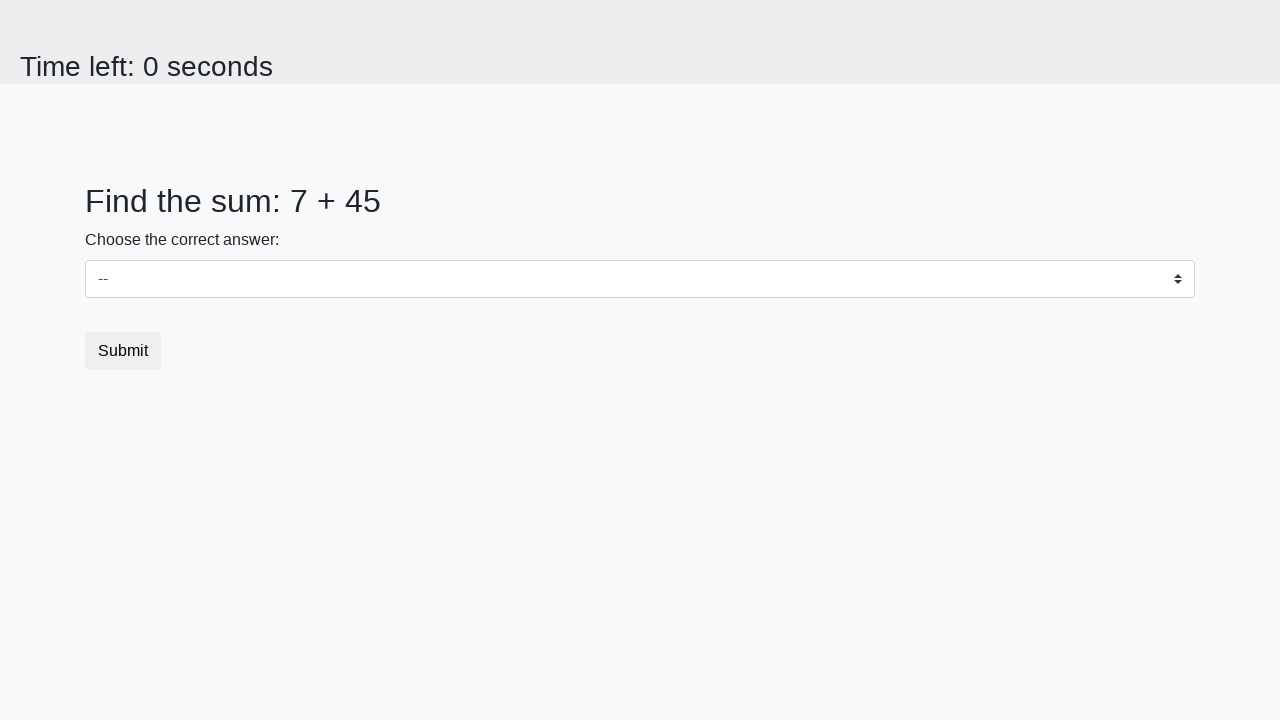

Calculated sum of 7 + 45 = 52
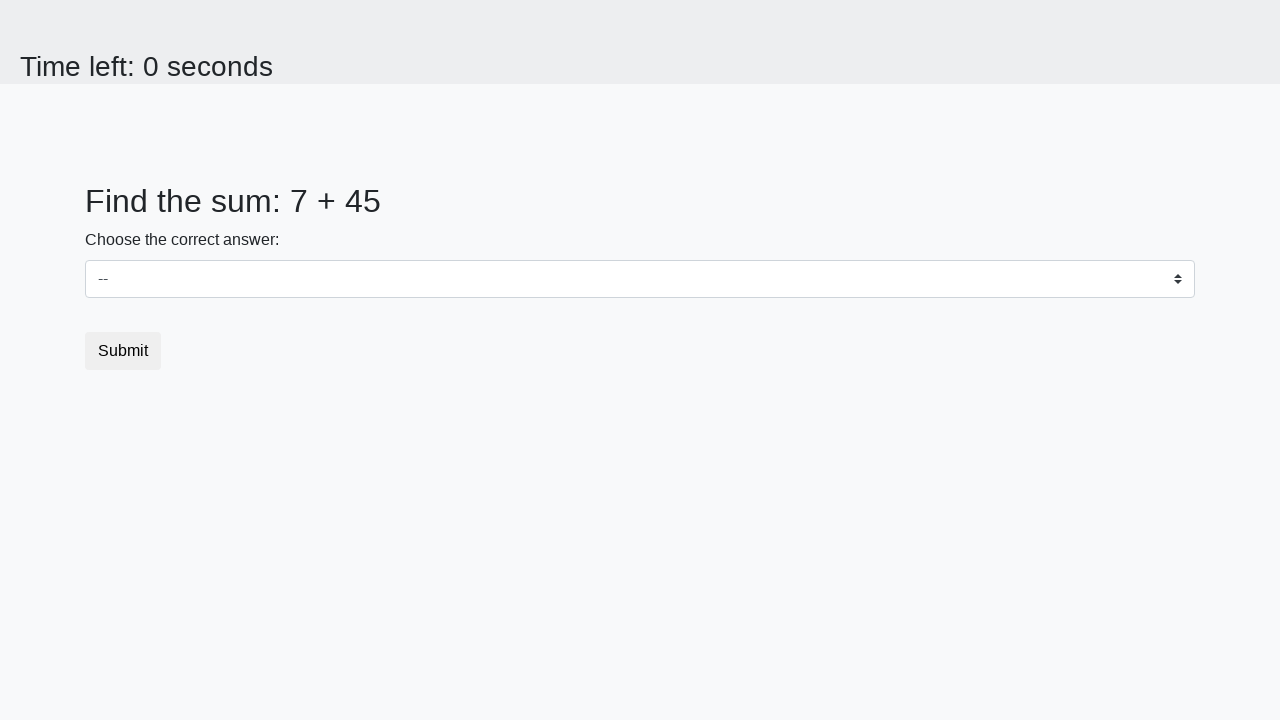

Selected dropdown option with label '52' on #dropdown
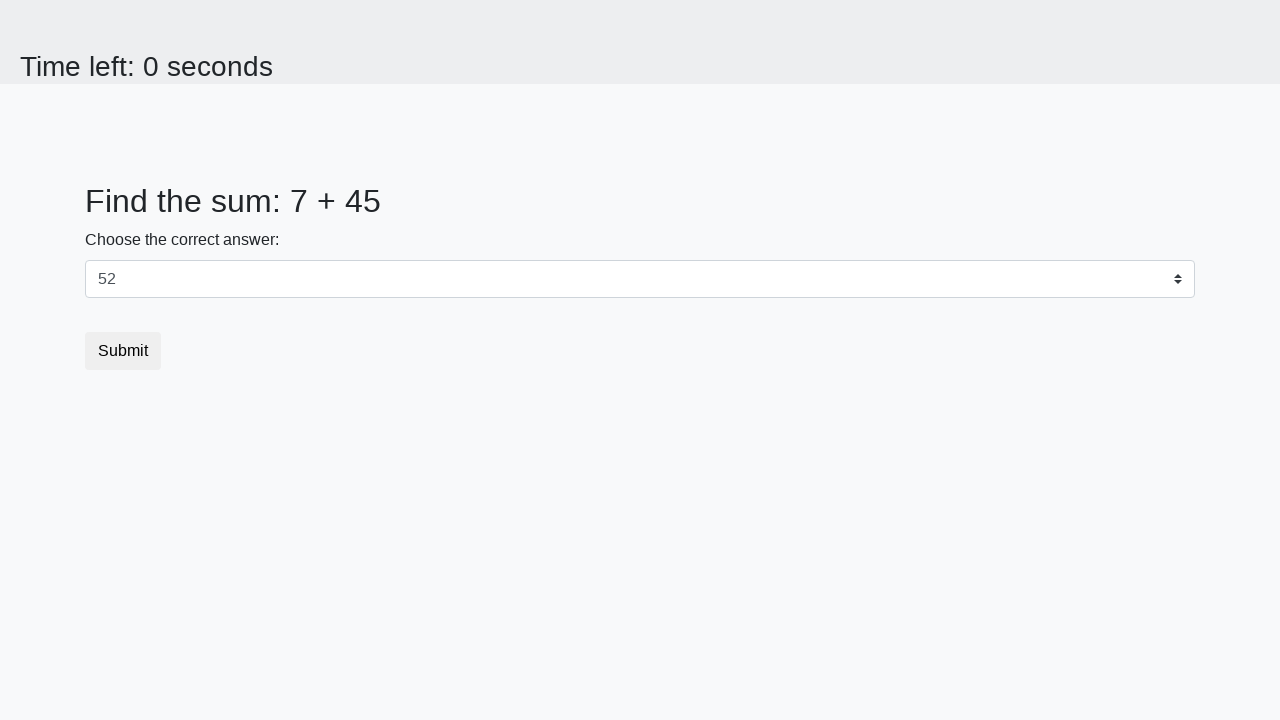

Clicked submit button at (123, 351) on button
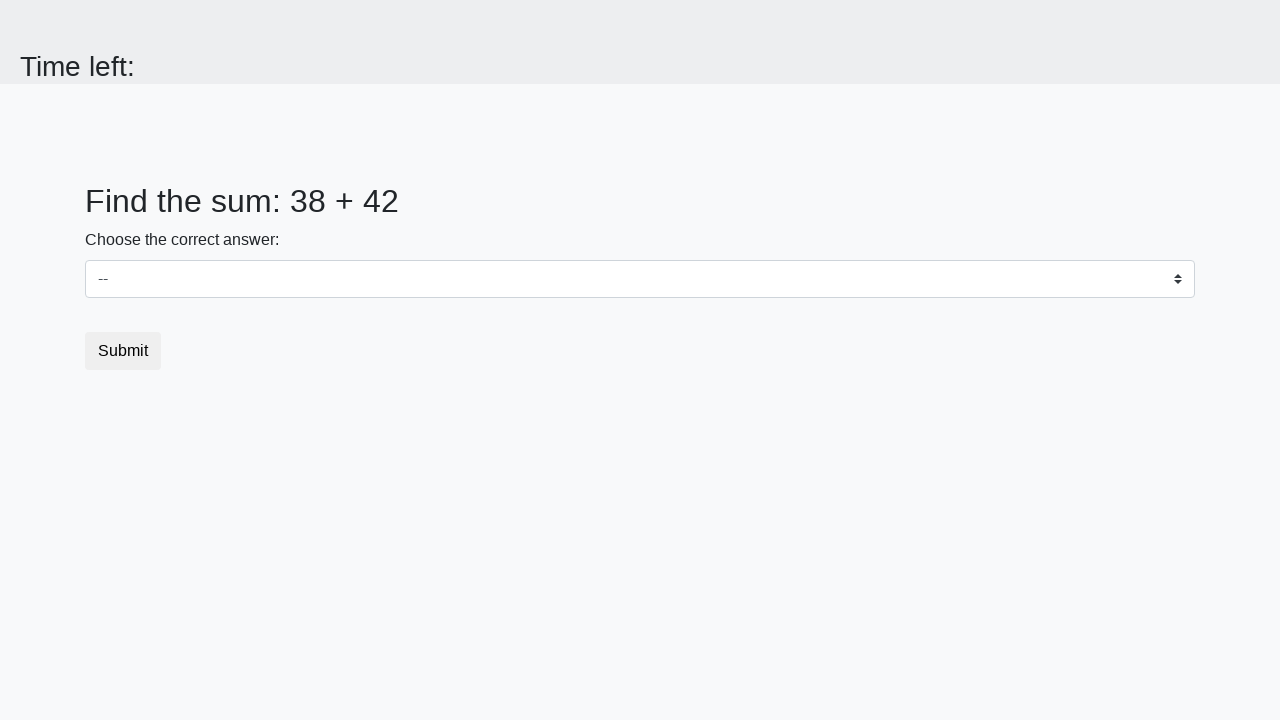

Waited 1 second for alert to appear
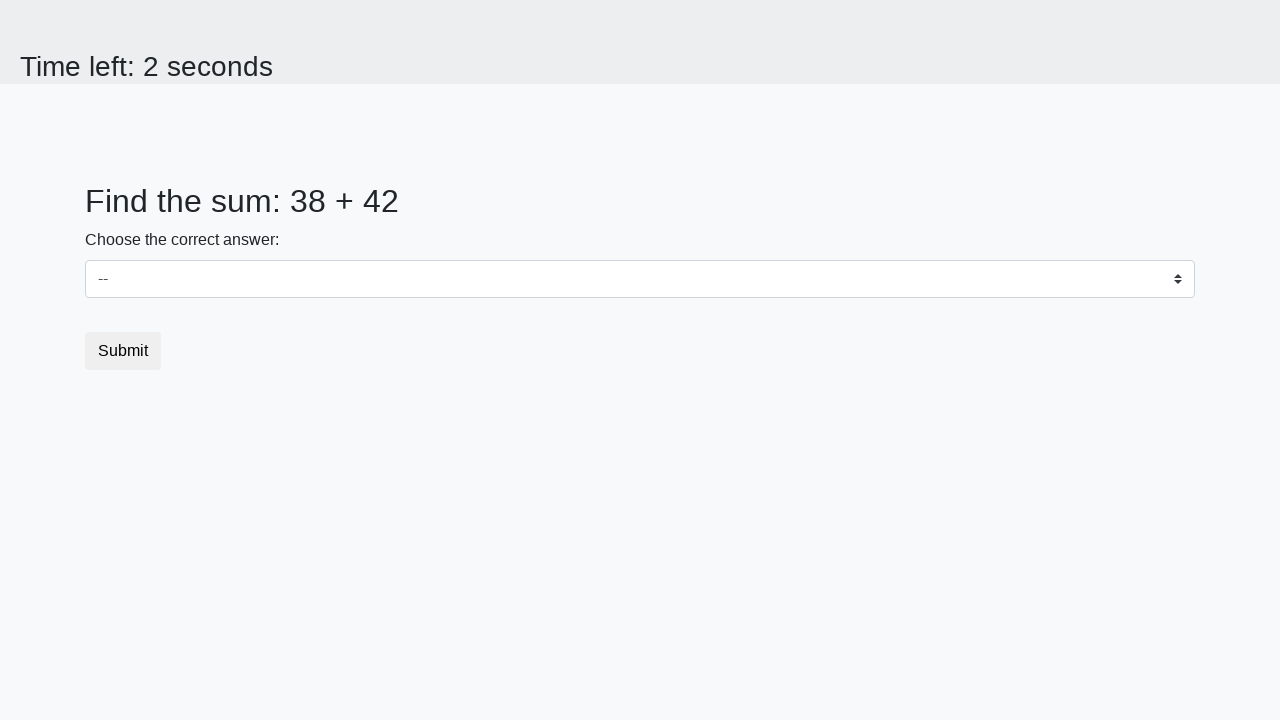

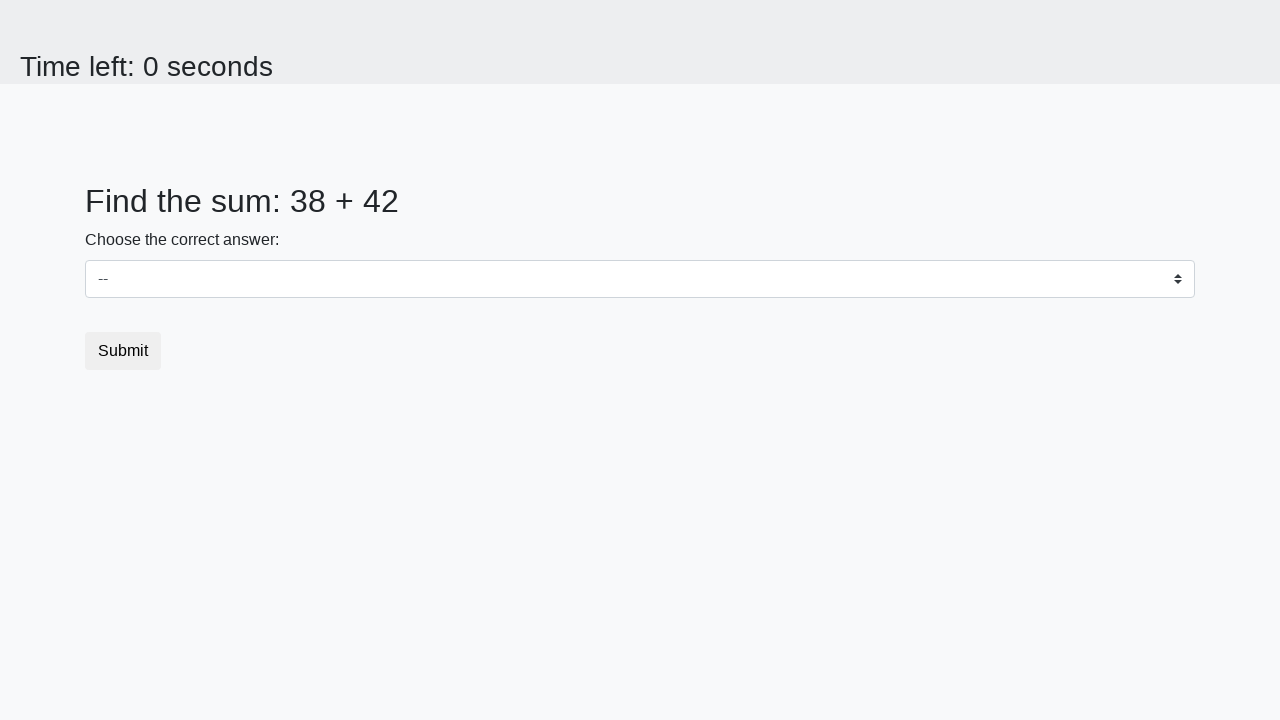